Navigates to the PTT movie board, waits for article titles to load, then clicks the "previous page" link multiple times to navigate through older posts.

Starting URL: https://www.ptt.cc/bbs/movie/index.html

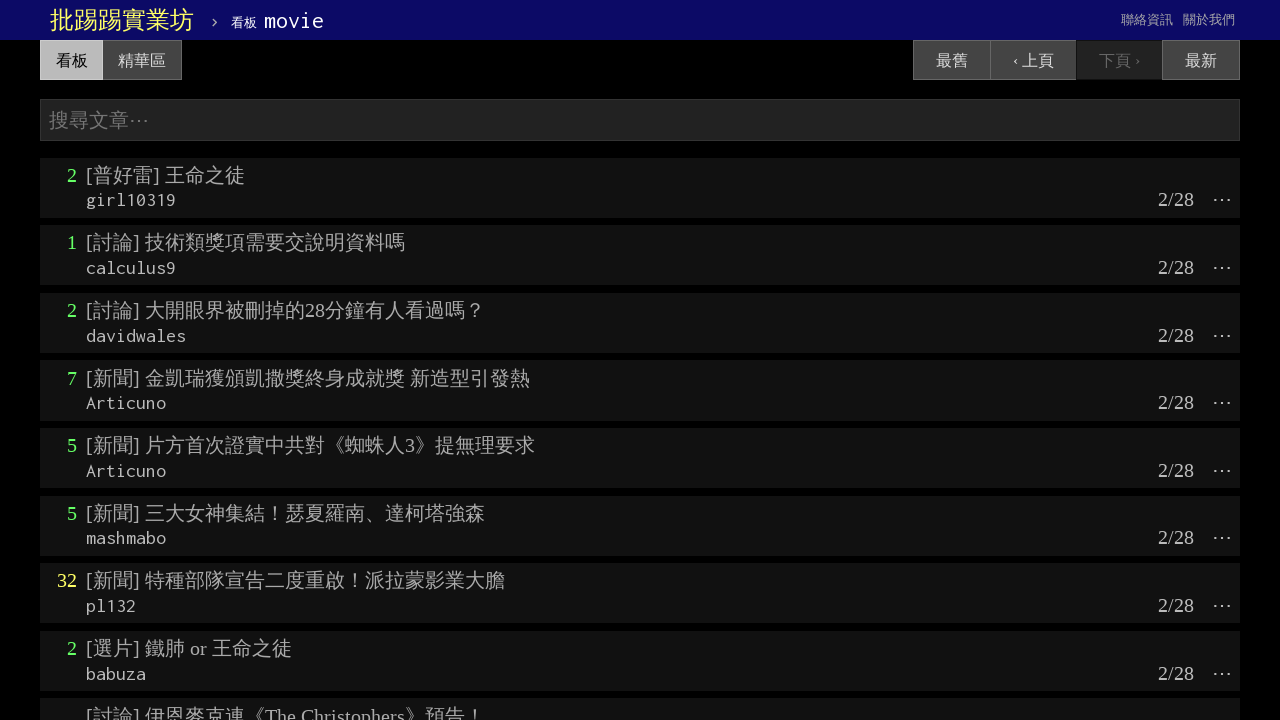

Waited for article titles to load on PTT movie board
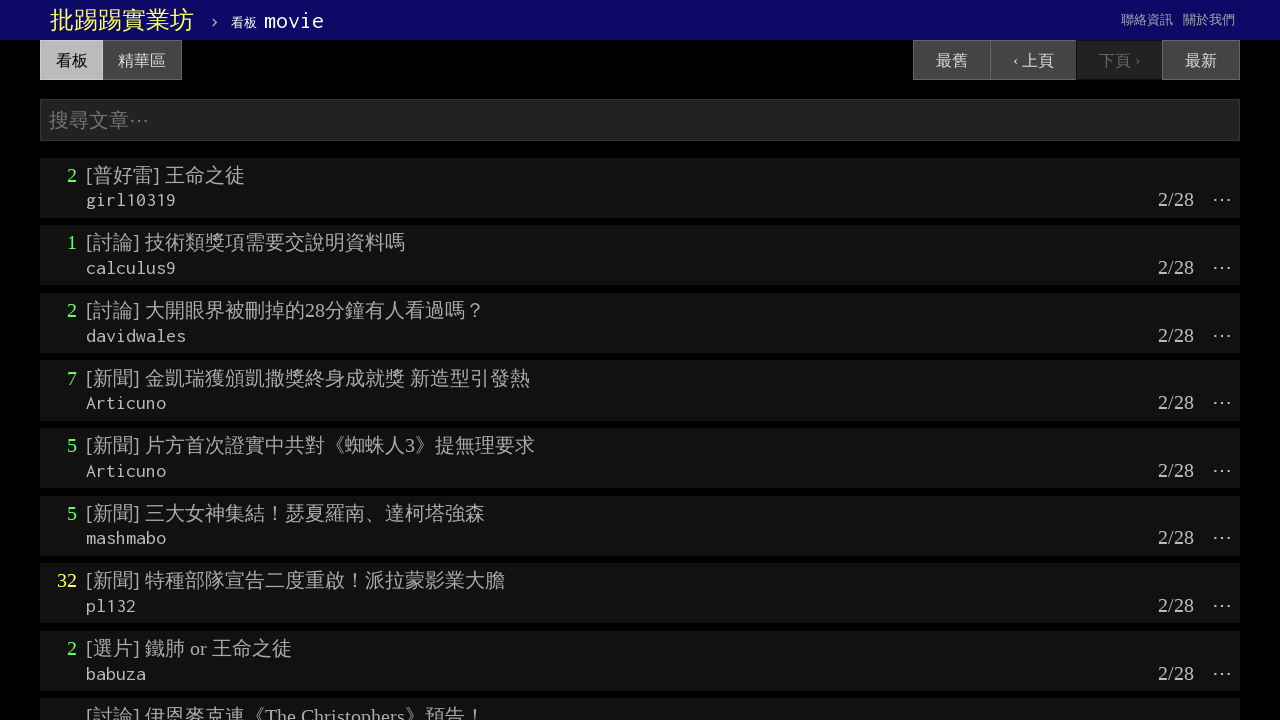

Clicked the previous page link at (1033, 60) on text=‹ 上頁
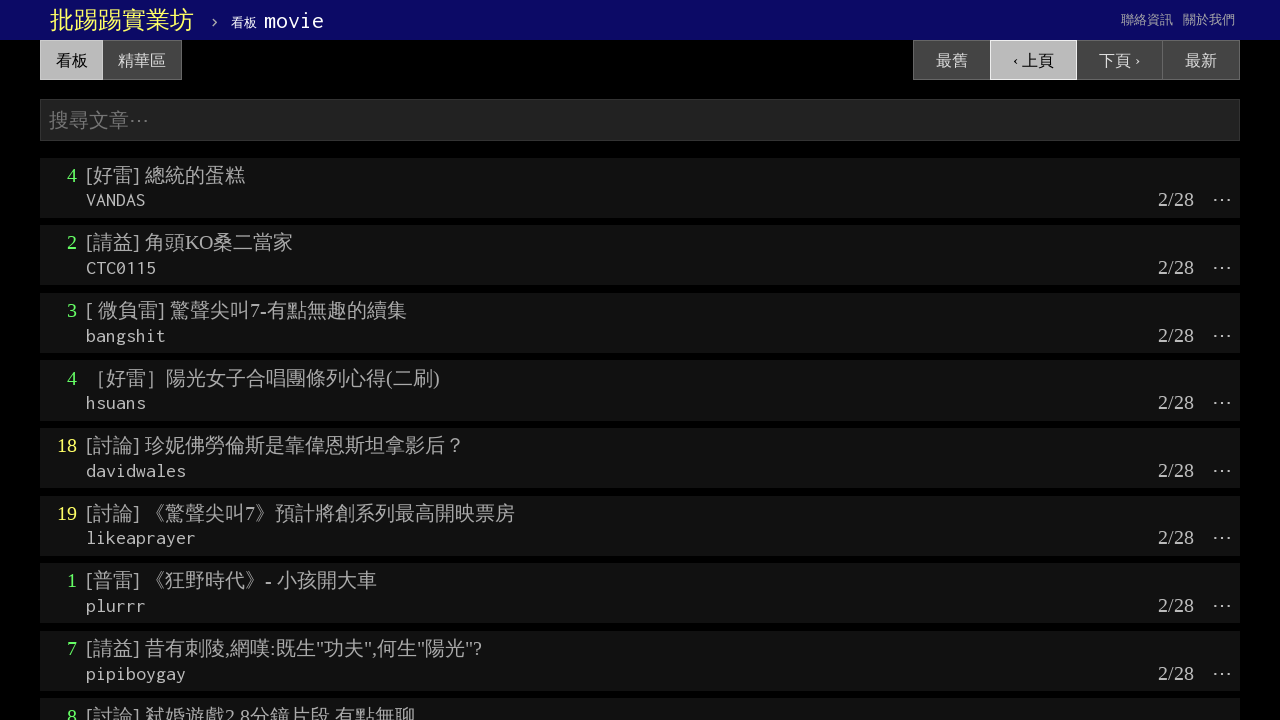

Waited for article titles to load on the previous page
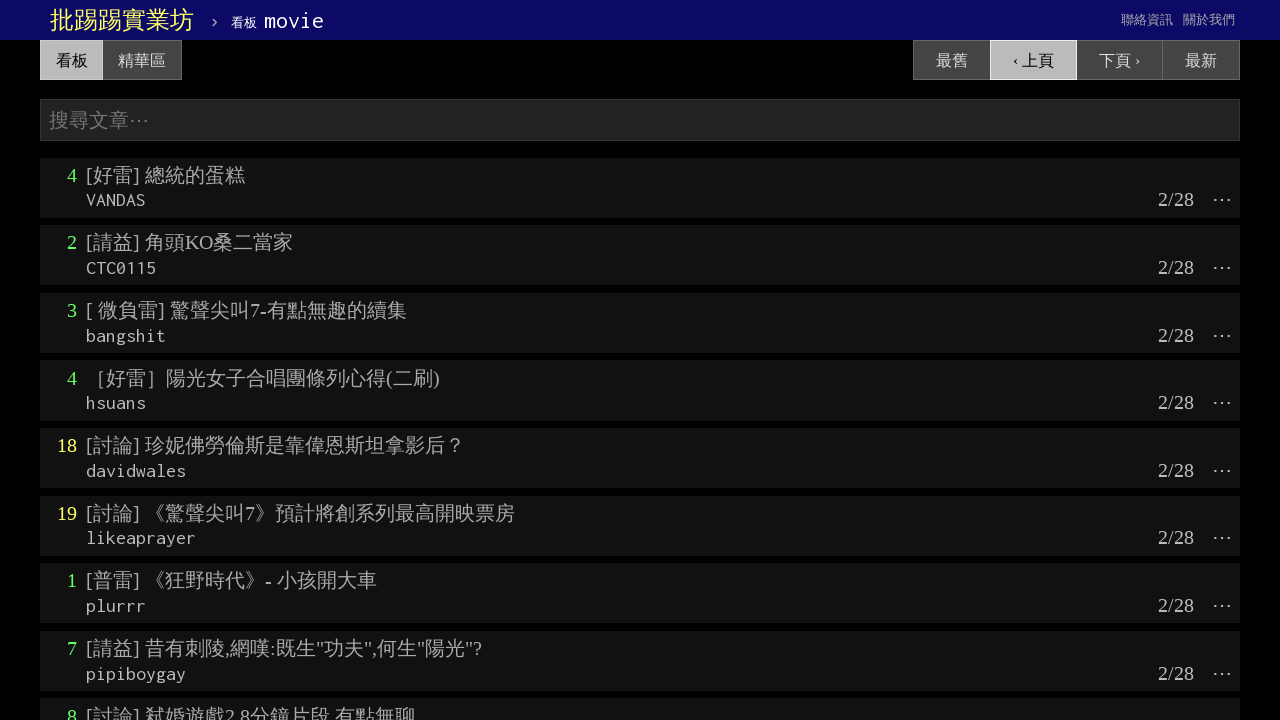

Clicked the previous page link at (1033, 60) on text=‹ 上頁
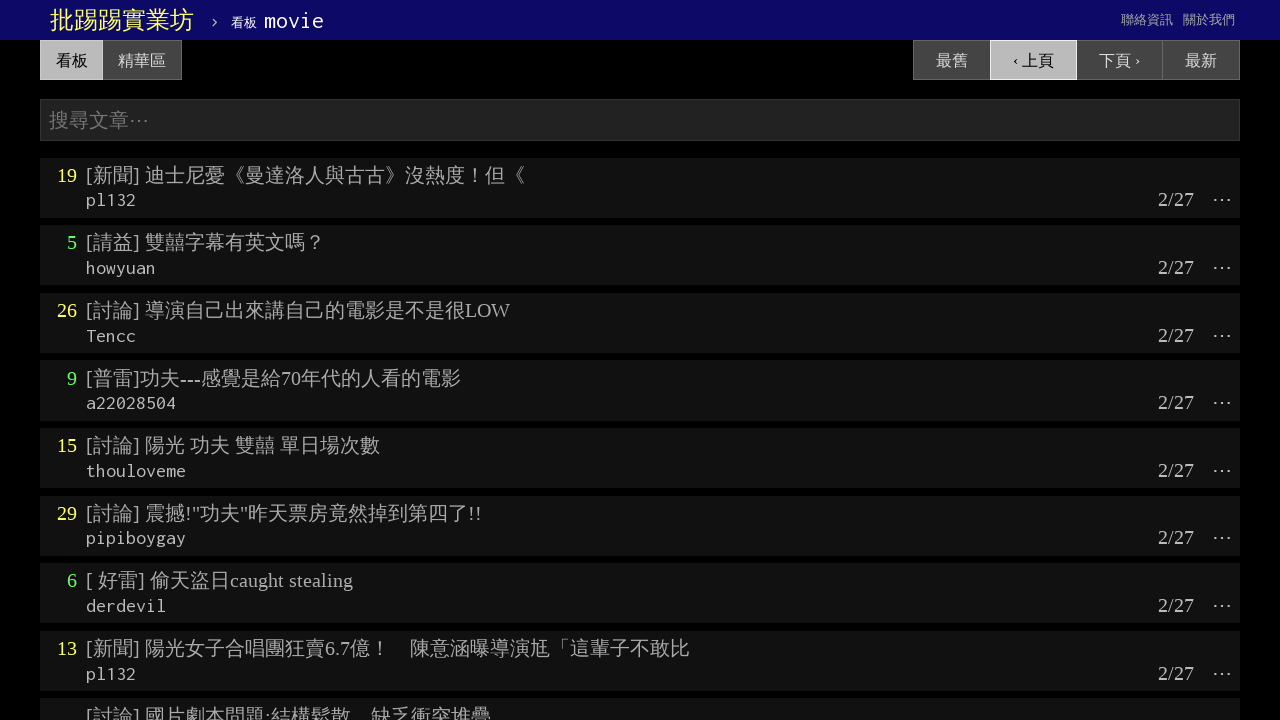

Waited for article titles to load on the previous page
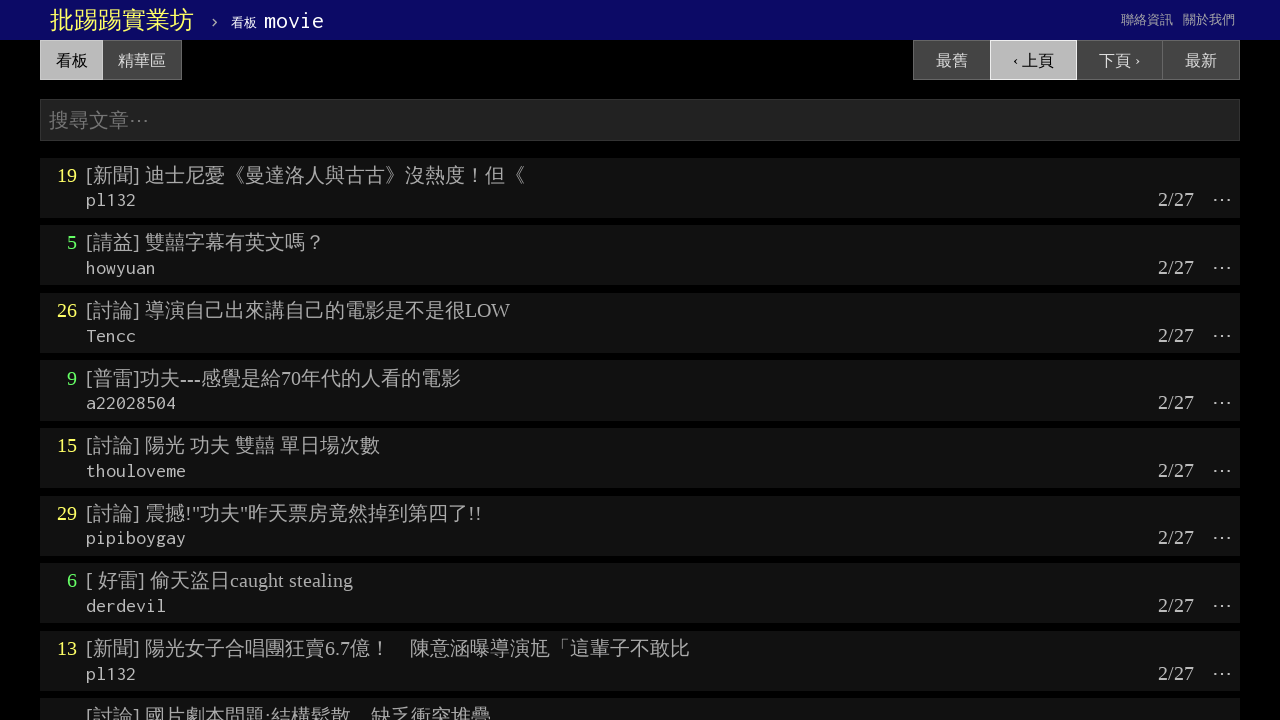

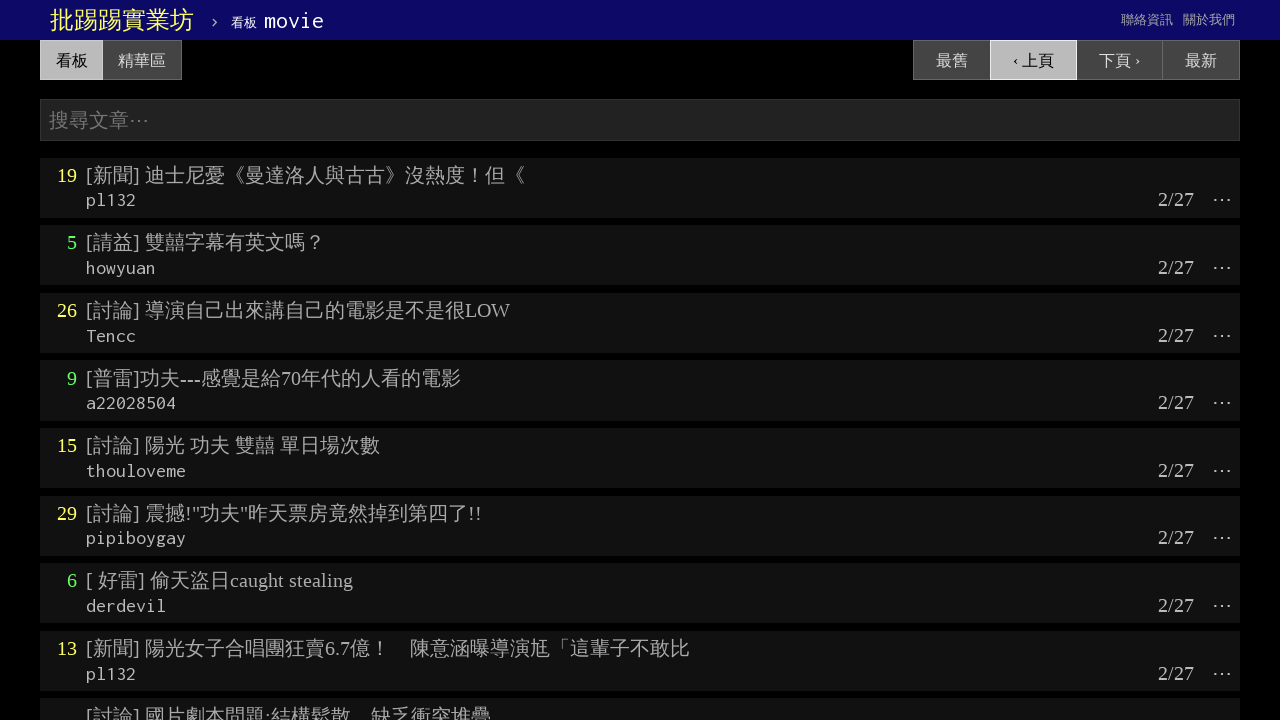